Tests clicking on download link which opens in a new tab

Starting URL: https://selectorshub.com/xpath-practice-page/

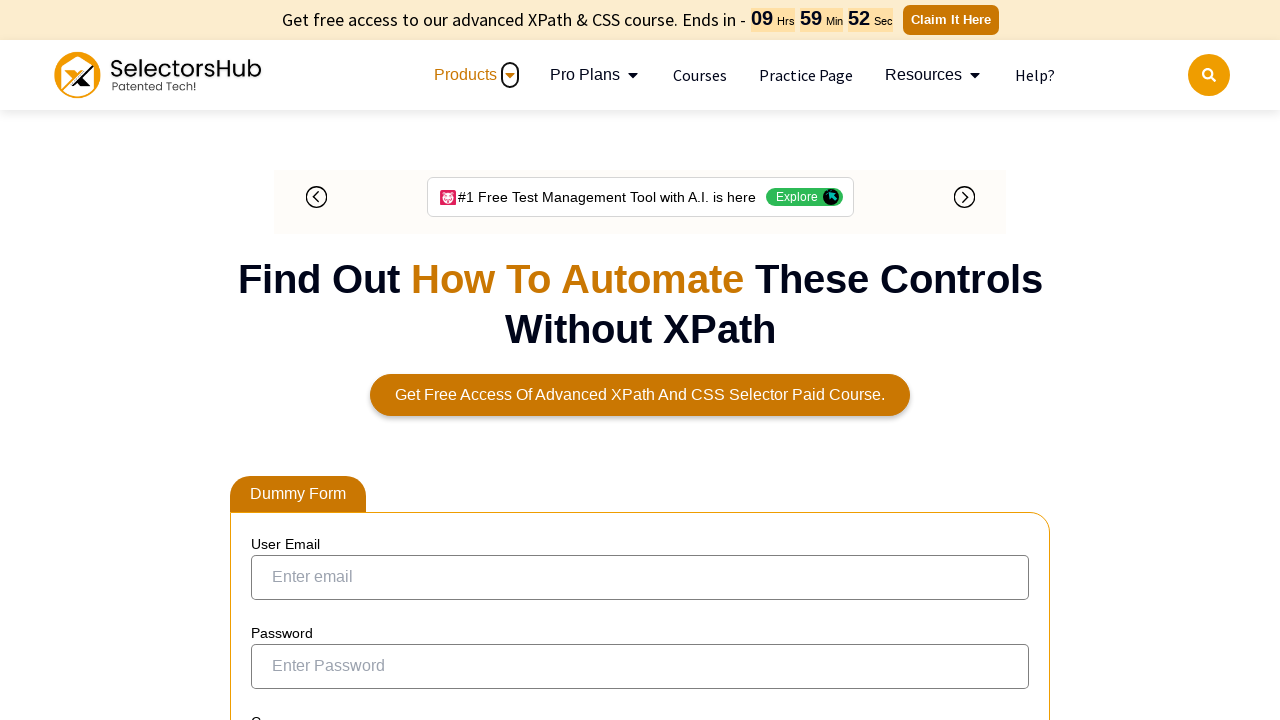

Clicked download link which opened in new tab at (791, 361) on xpath=//a[text()='DownLoad Link']
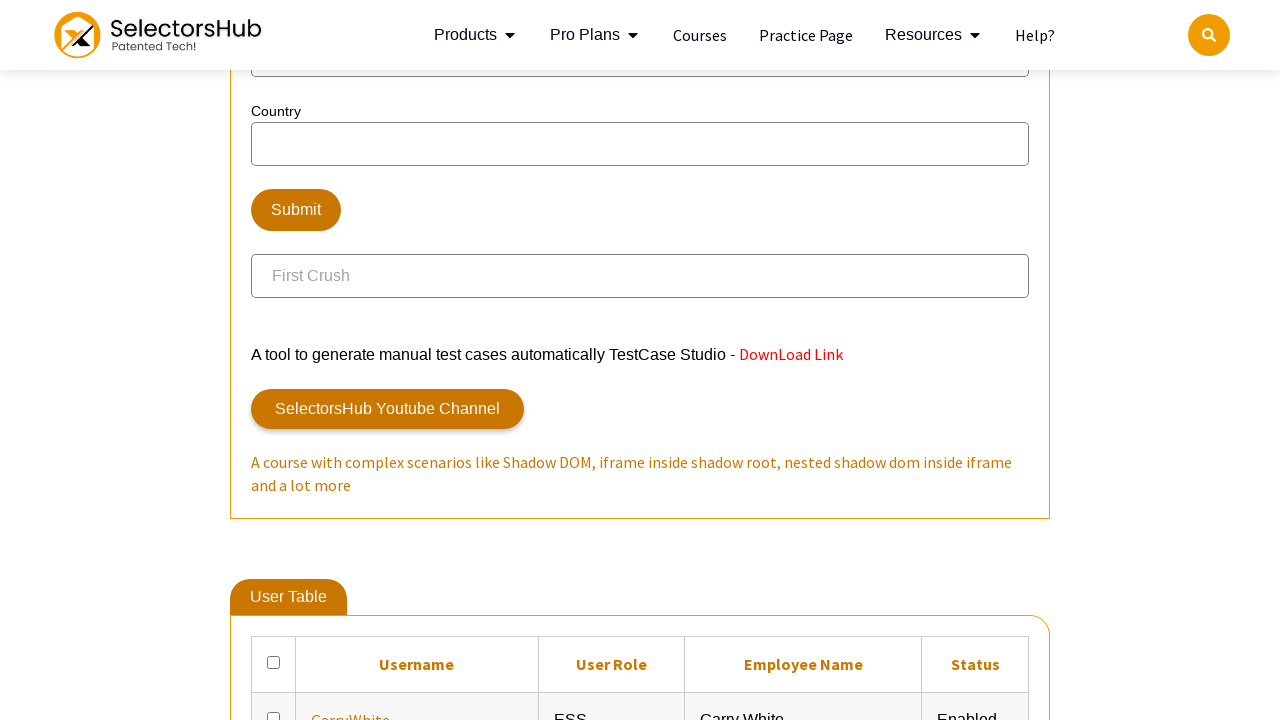

Captured new page opened by download link
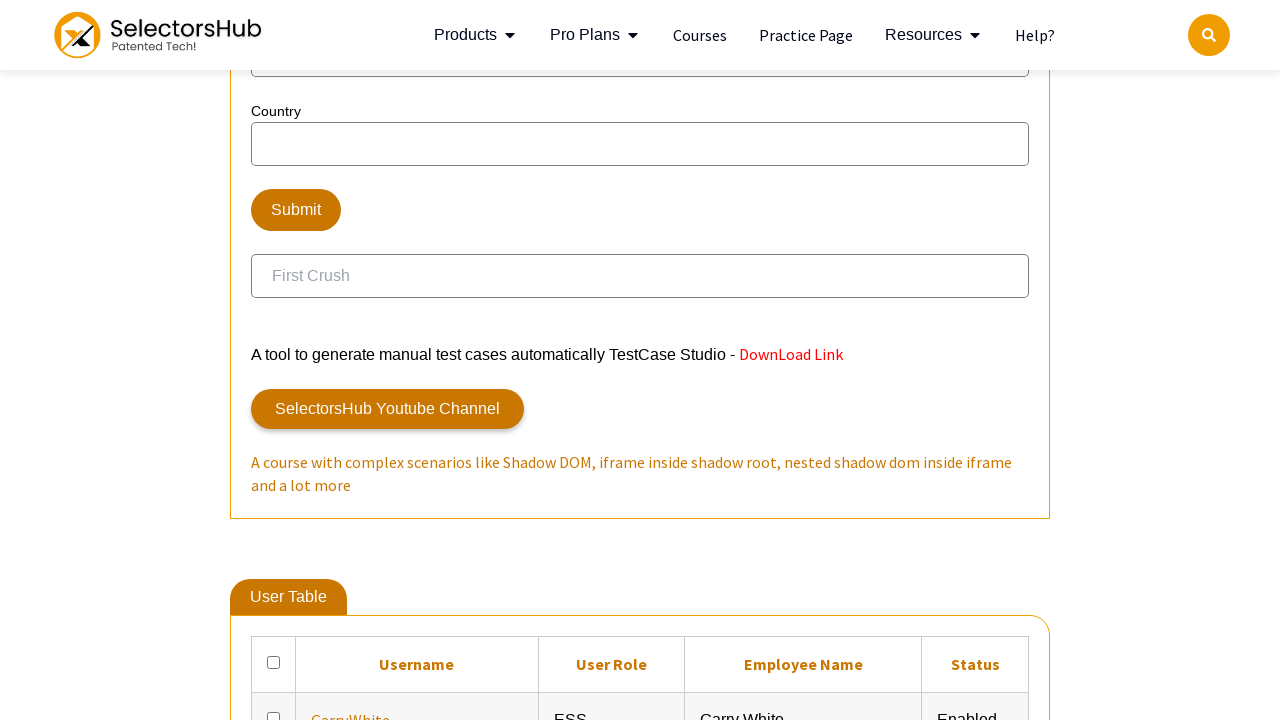

Closed new page
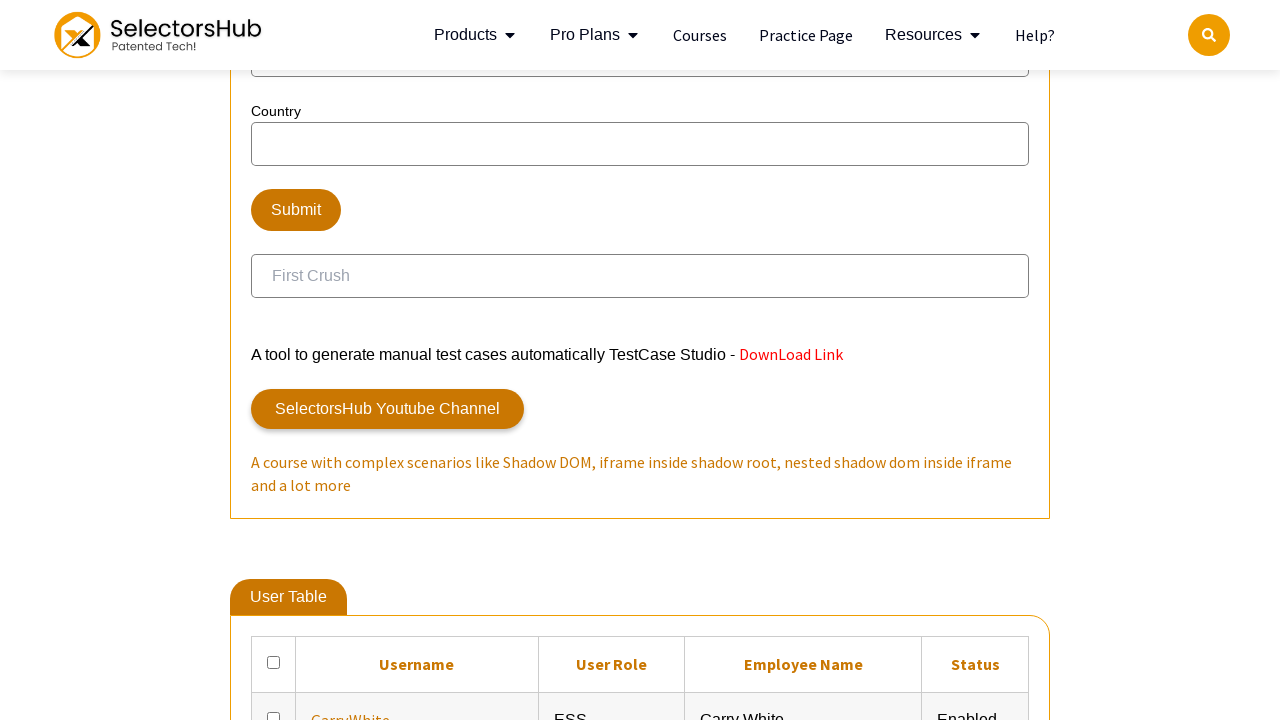

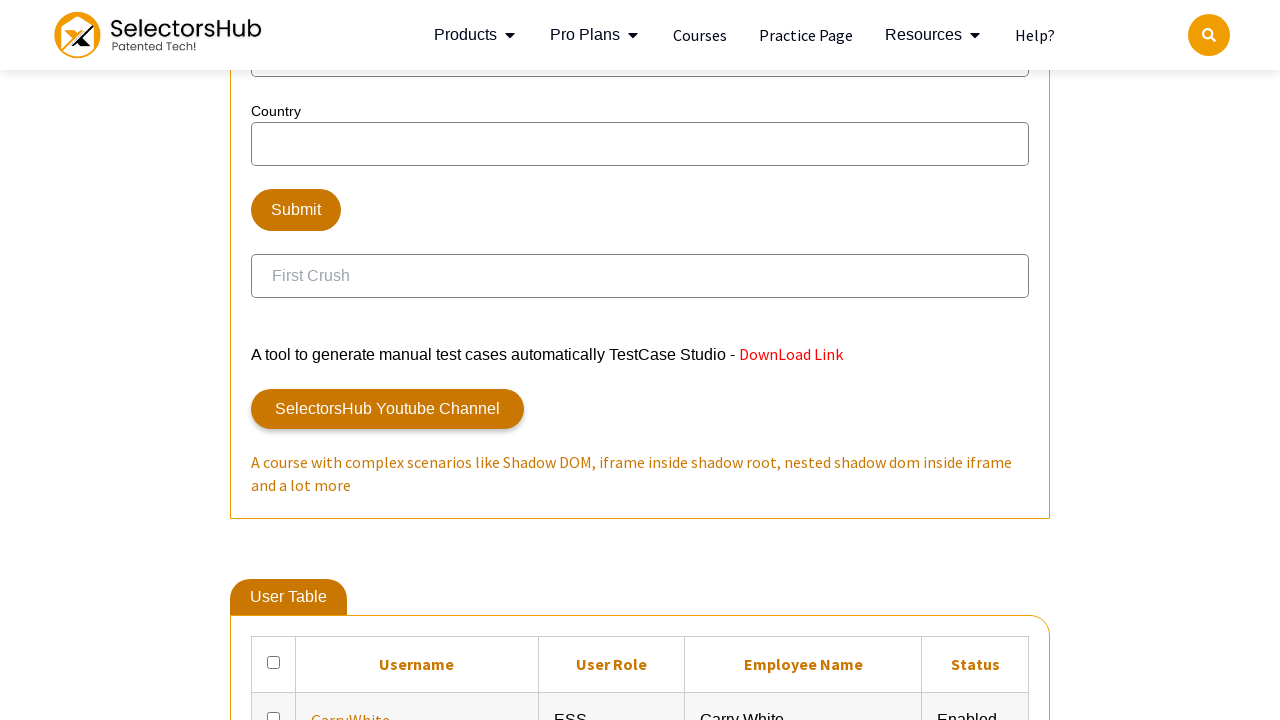